Tests copy and paste functionality by typing text in an input field, selecting all with Ctrl+A, copying with Ctrl+C, and pasting into a textarea with Ctrl+V, then verifying both fields contain the same value.

Starting URL: https://bonigarcia.dev/selenium-webdriver-java/web-form.html

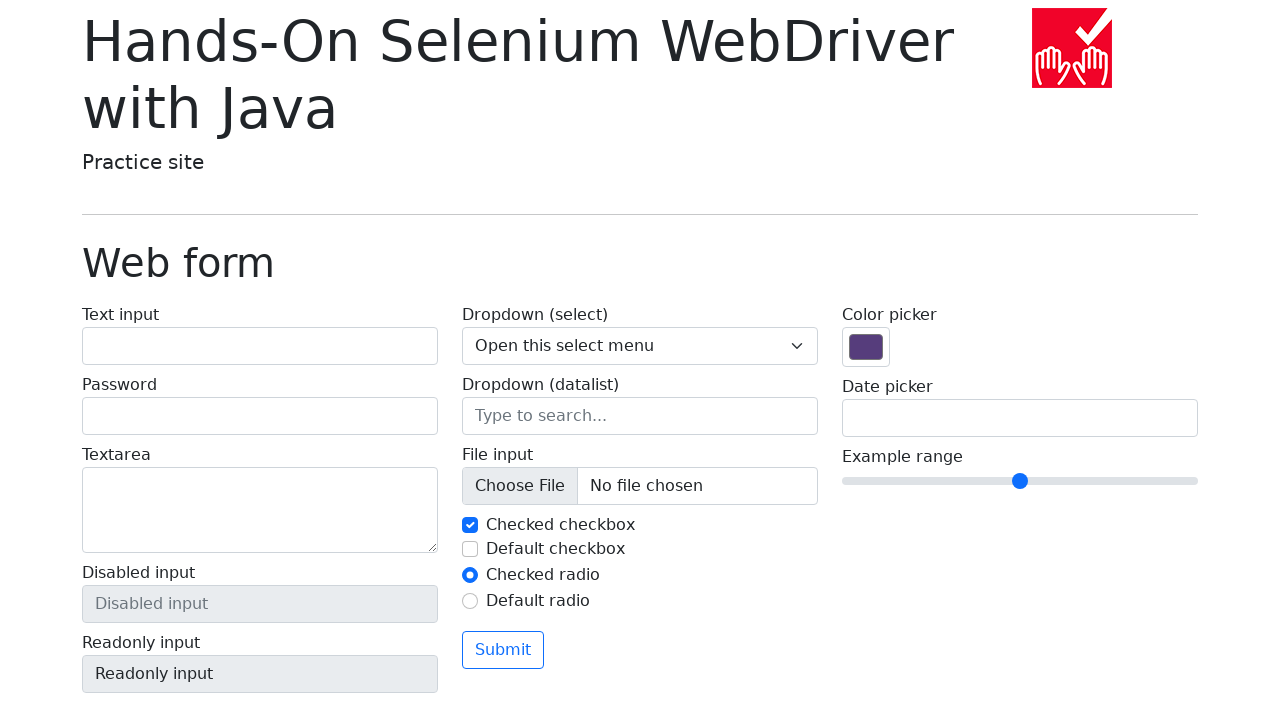

Located input field with name 'my-text'
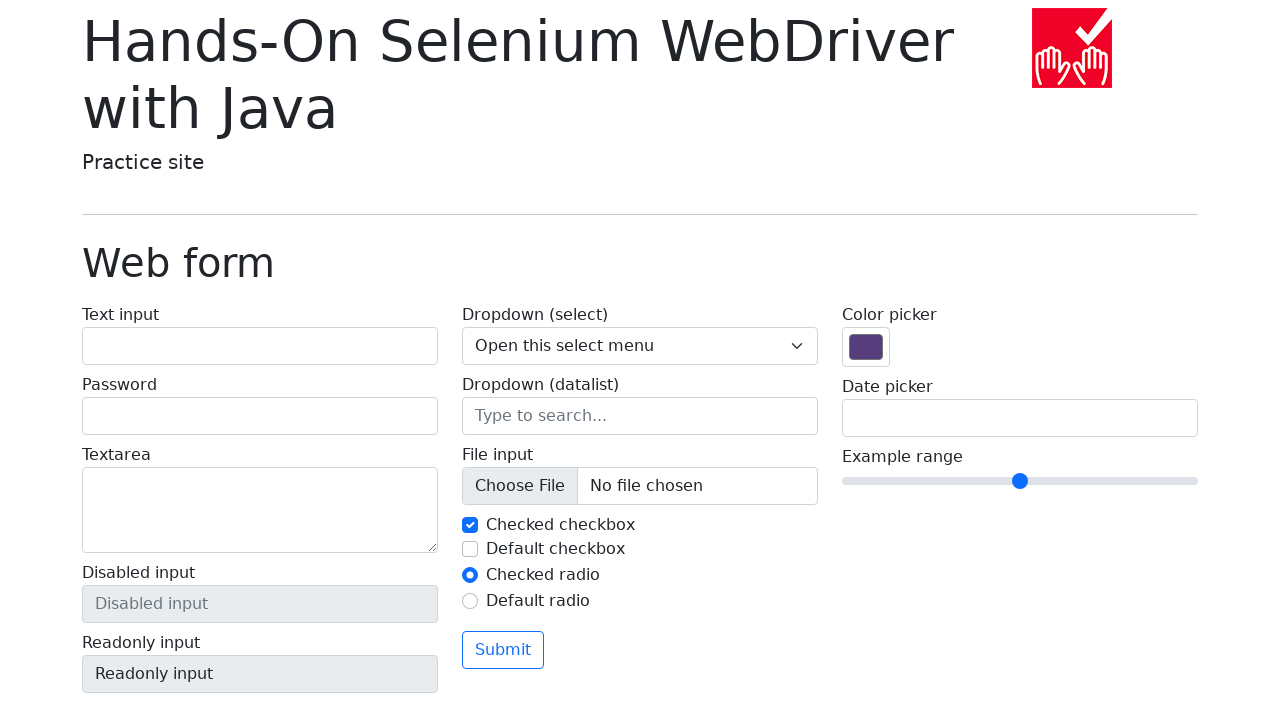

Located textarea field with name 'my-textarea'
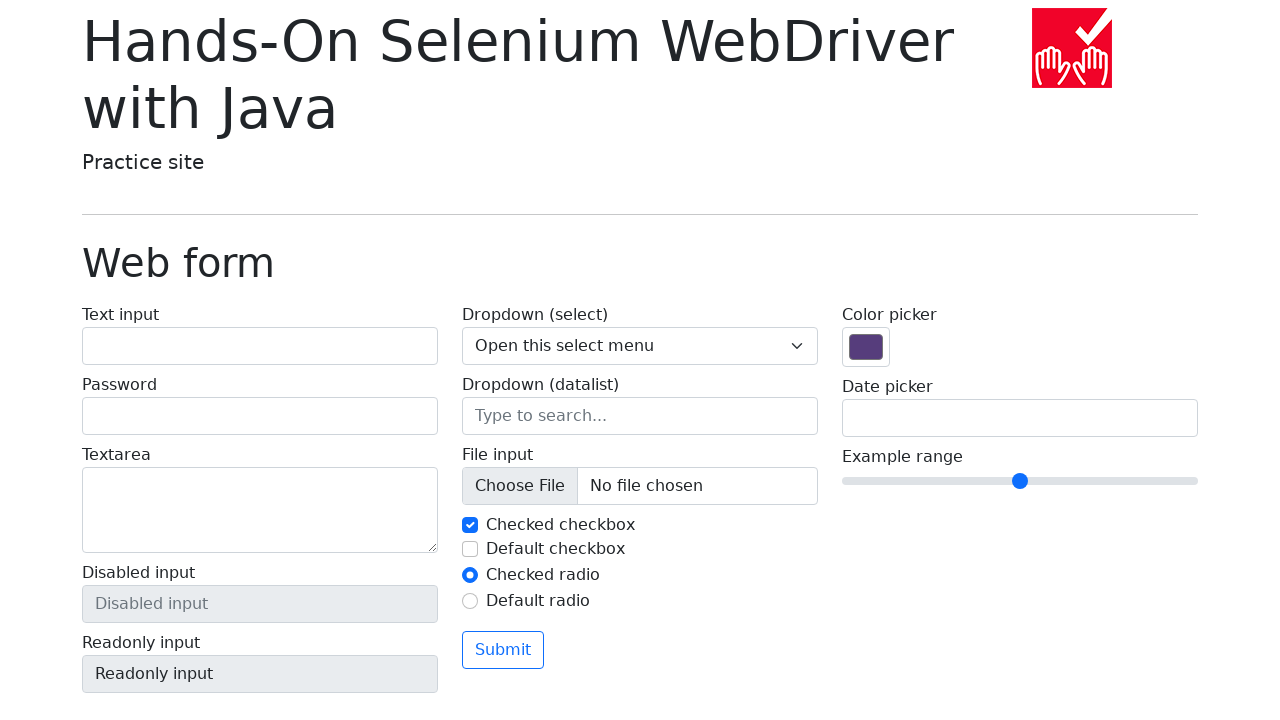

Filled input field with 'hello world' on input[name='my-text']
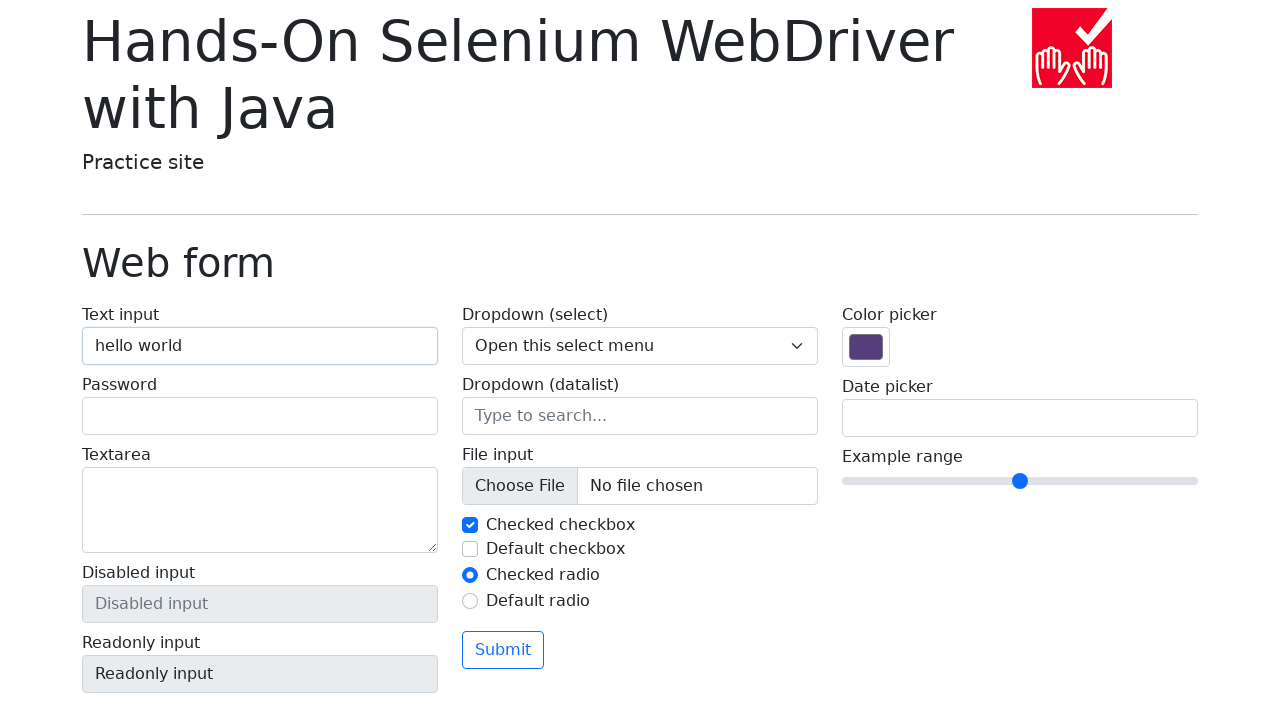

Clicked input field to ensure focus at (260, 346) on input[name='my-text']
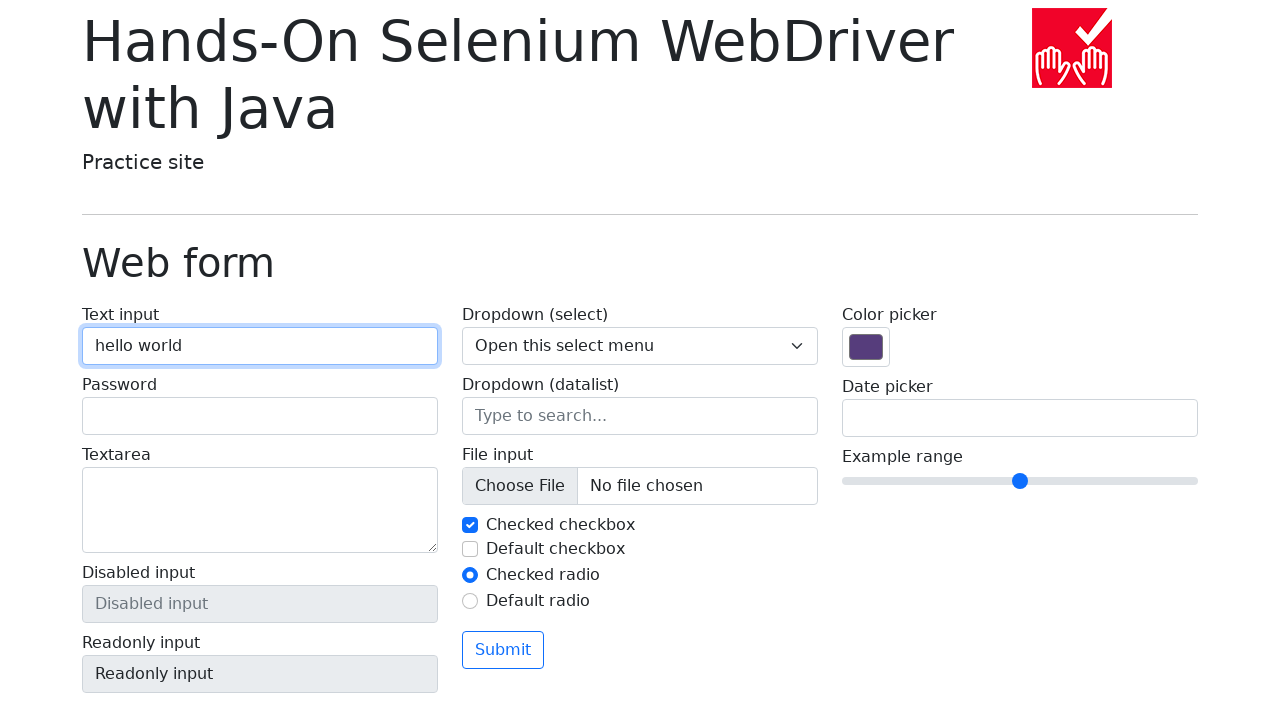

Selected all text in input field using Ctrl+A/Cmd+A
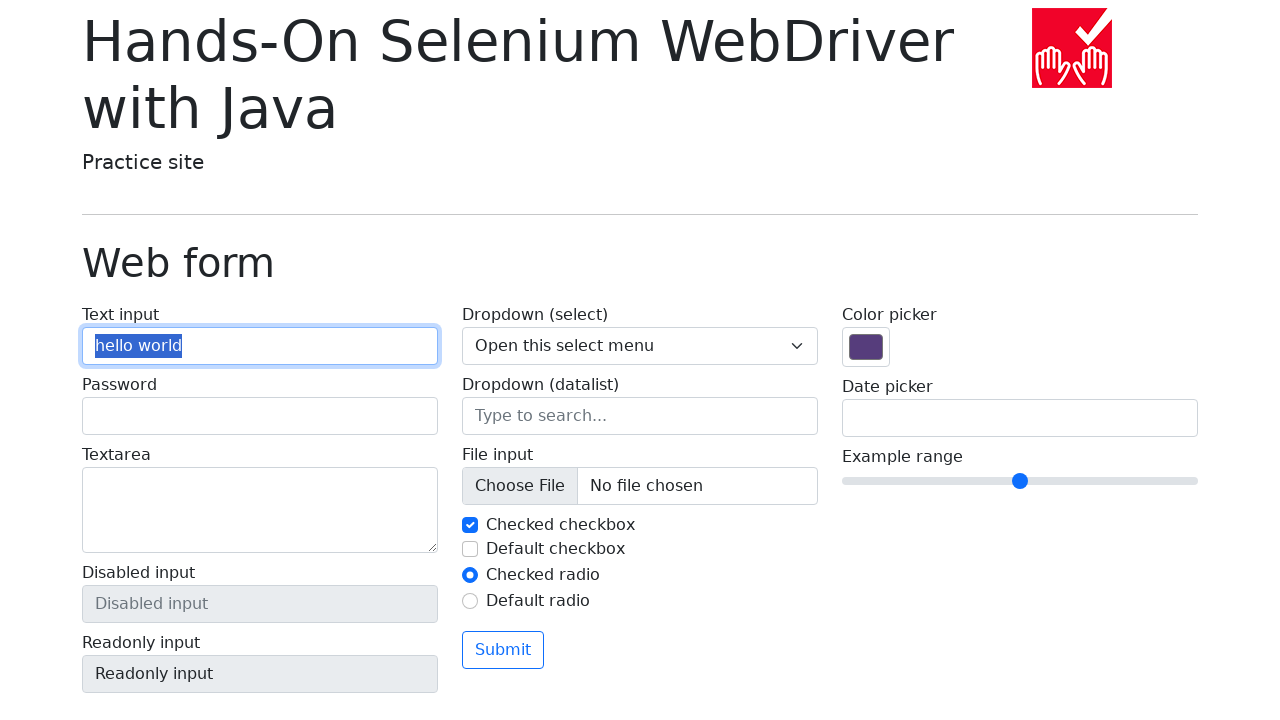

Copied selected text using Ctrl+C/Cmd+C
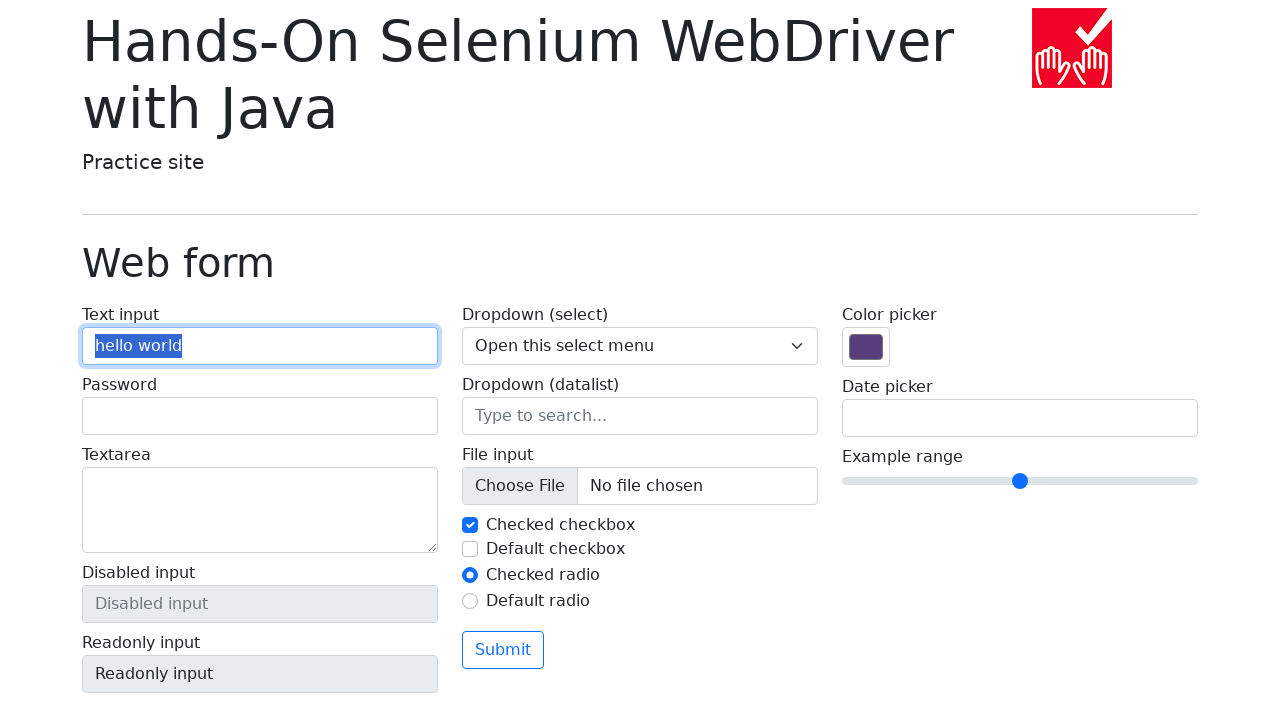

Clicked textarea field to focus it at (260, 510) on textarea[name='my-textarea']
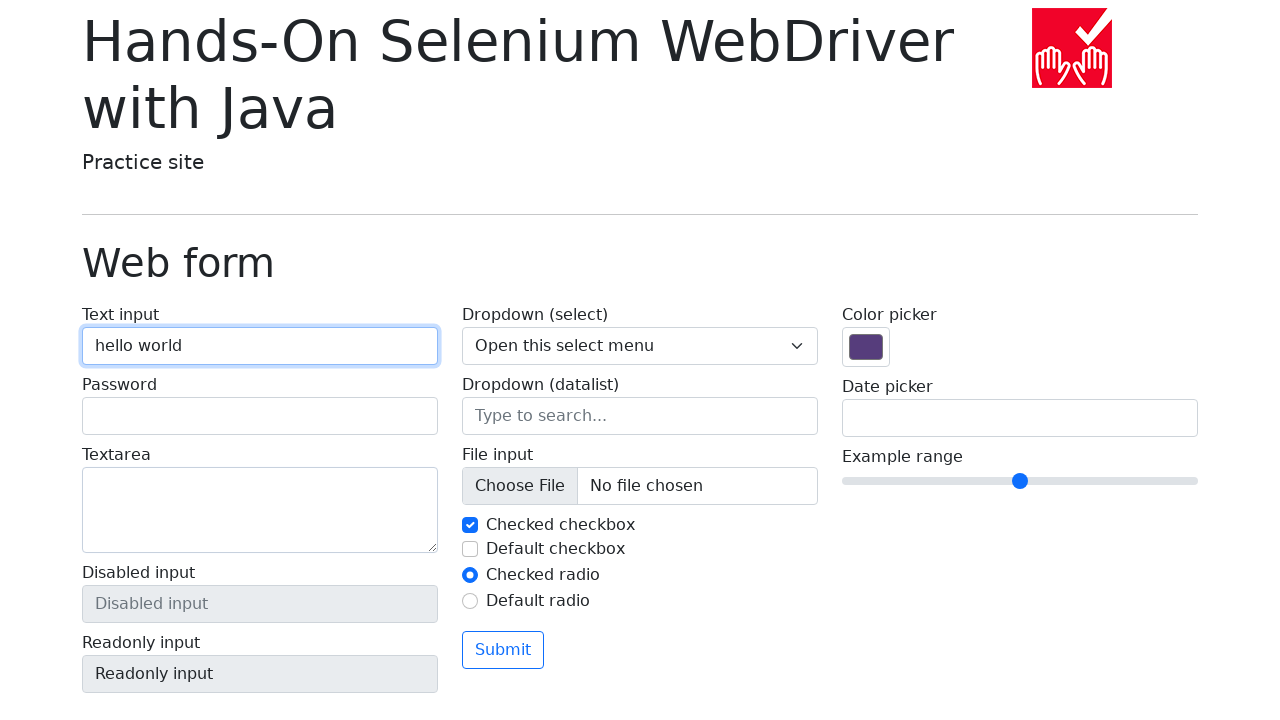

Pasted copied text into textarea using Ctrl+V/Cmd+V
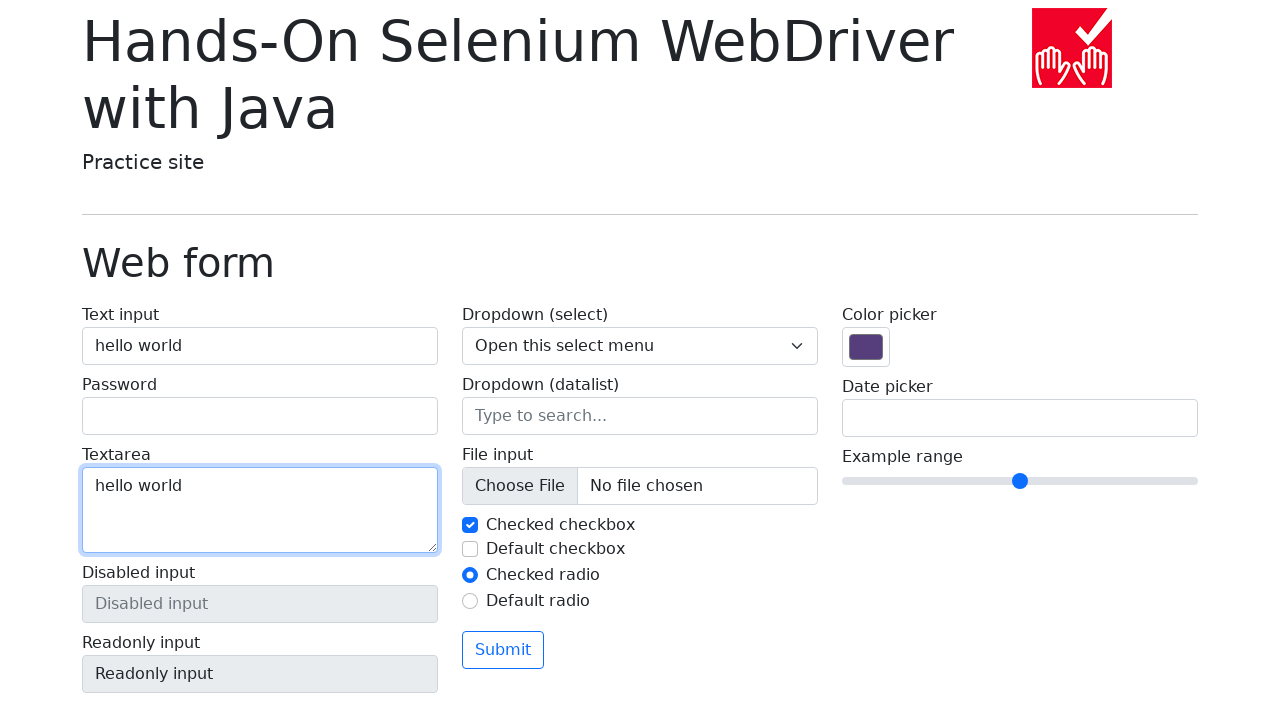

Waited 500ms for paste operation to complete
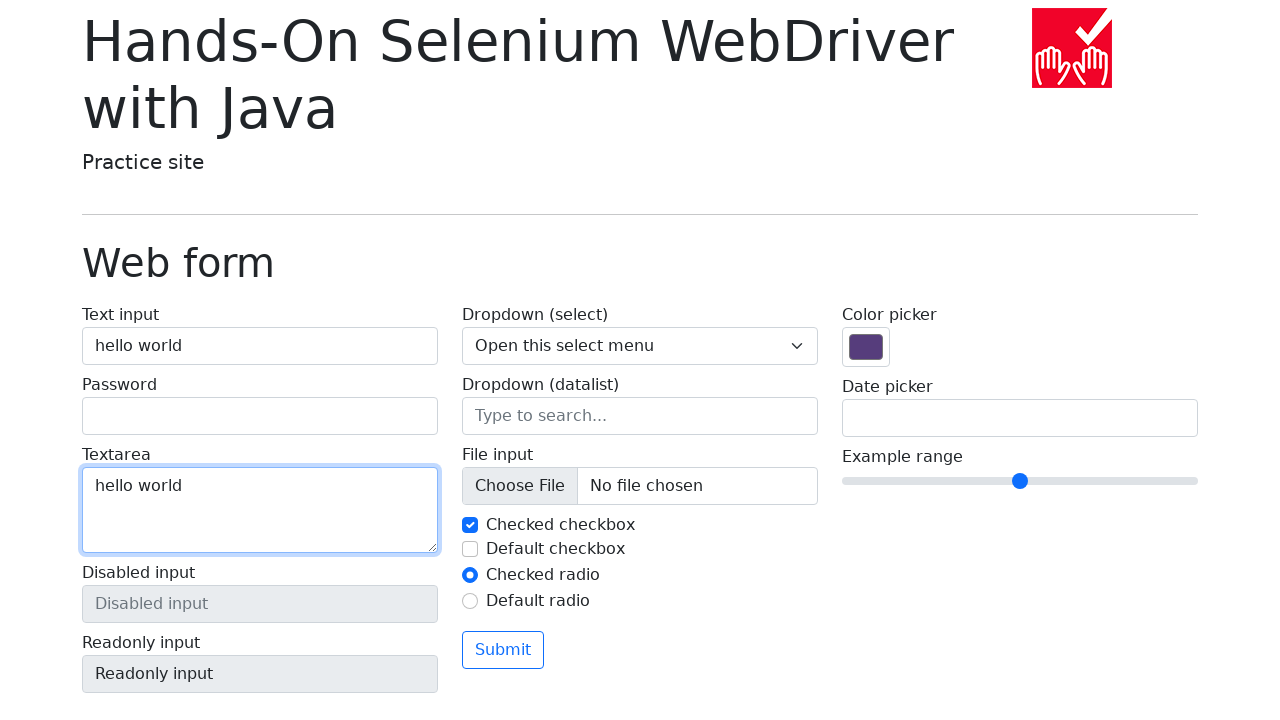

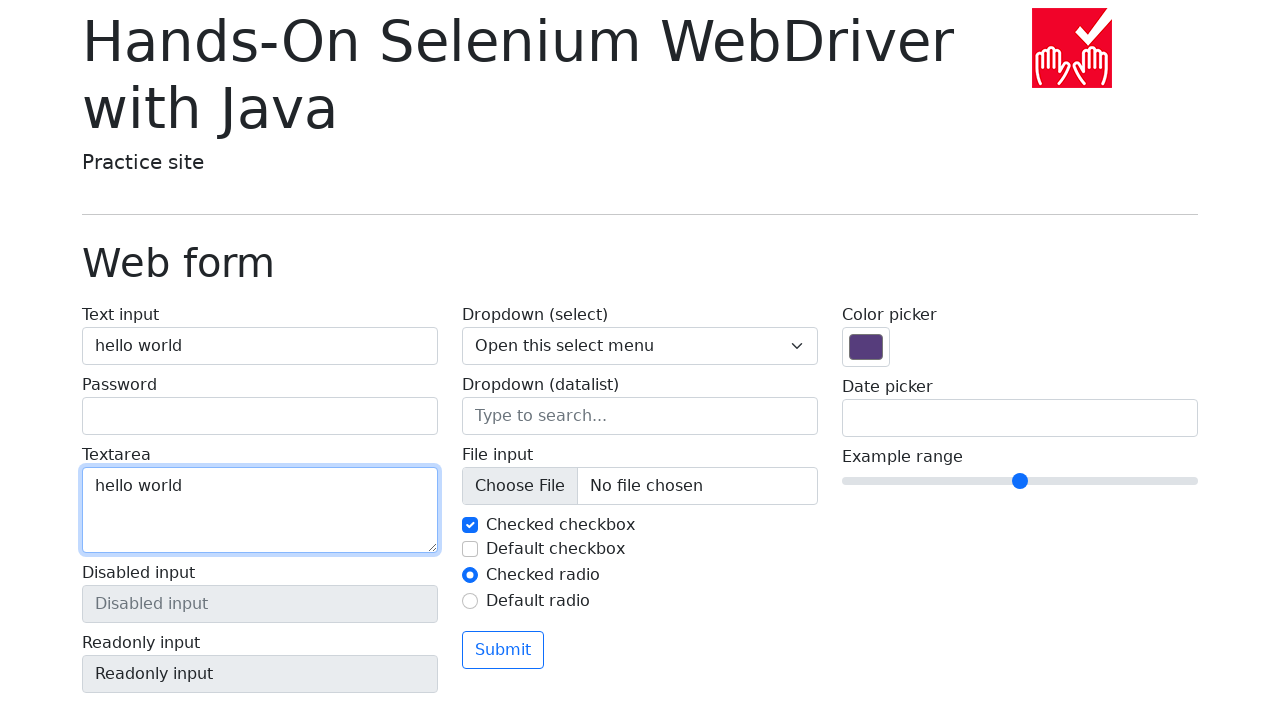